Tests the DemoQA text box form by filling in name, email, current address, and permanent address fields with random values, then submitting the form. This process is repeated 3 times in a loop.

Starting URL: https://demoqa.com/text-box

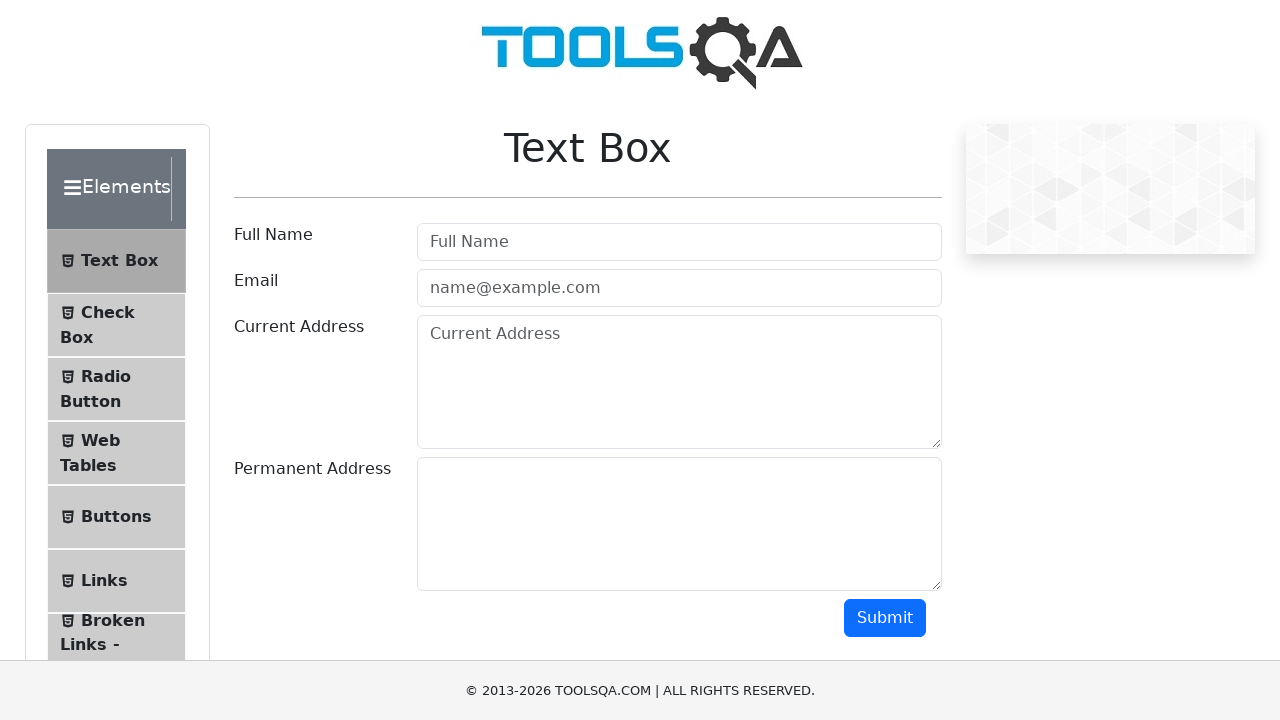

Filled Full Name field with 'Juan' (iteration 1/3) on #userName
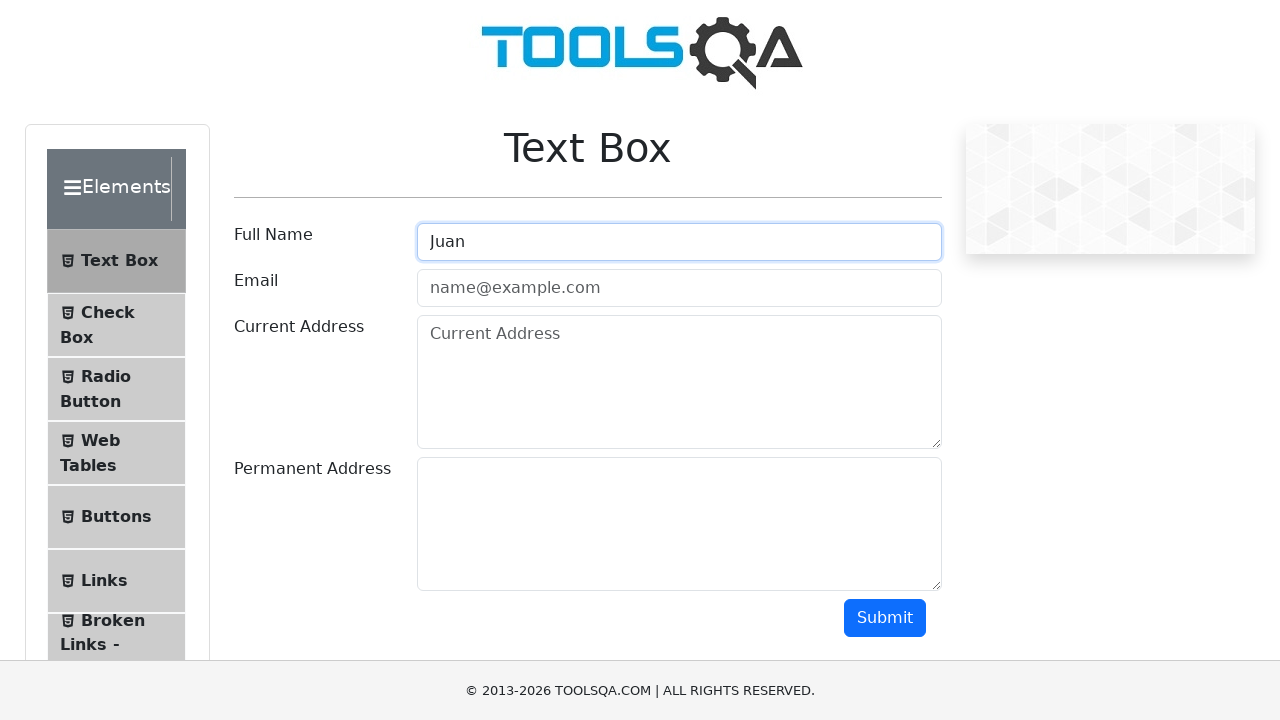

Filled Email field with 'Juan@gmail.com' (iteration 1/3) on #userEmail
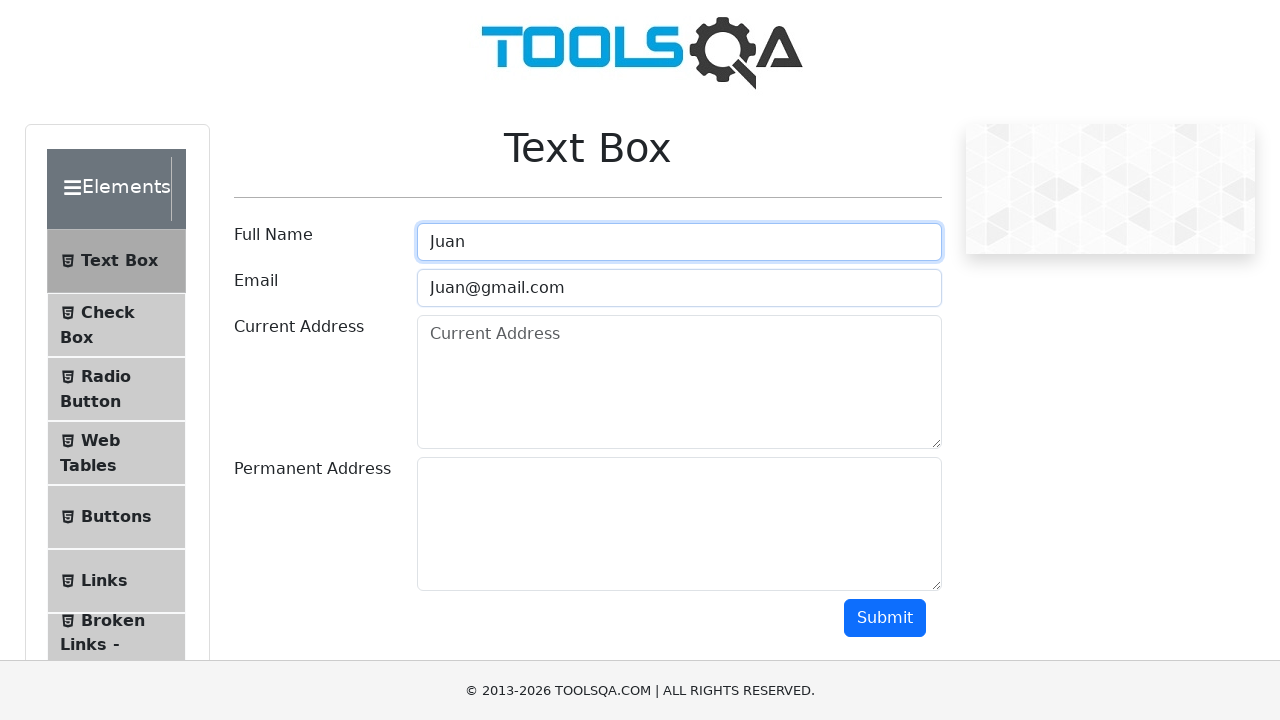

Filled Current Address field with 'Pasaje San Luis 727' (iteration 1/3) on #currentAddress
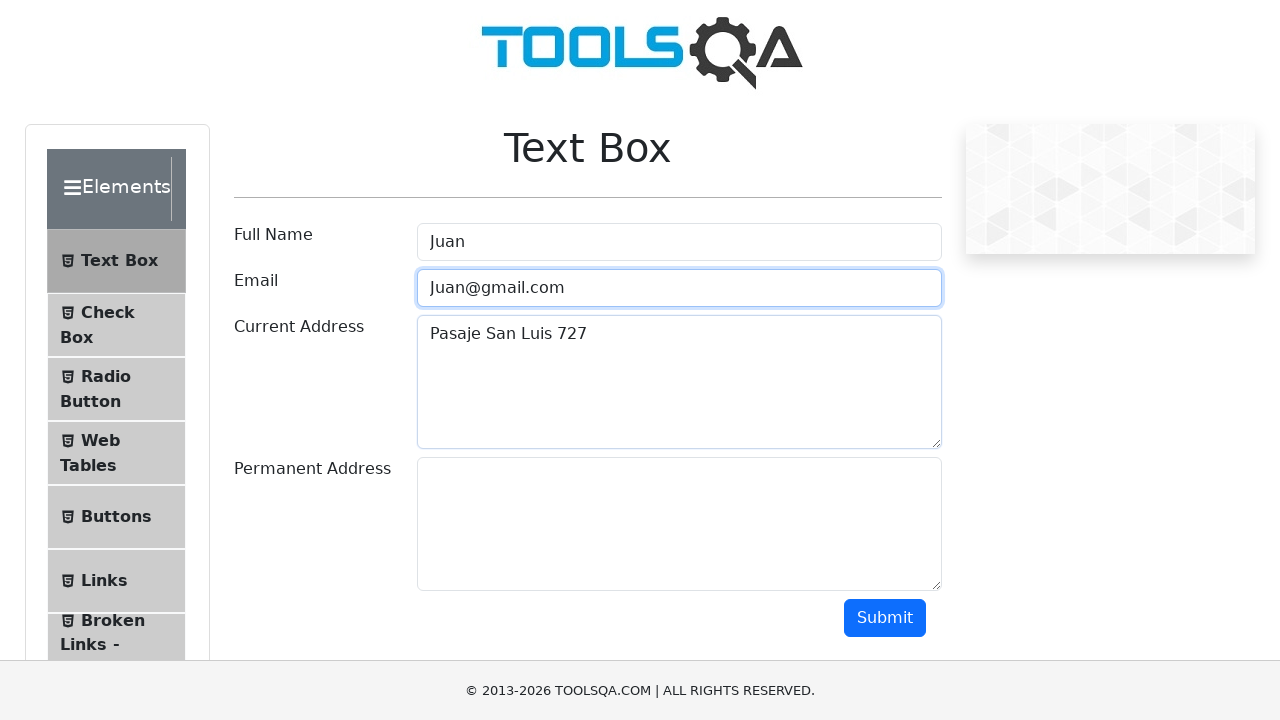

Filled Permanent Address field with 'Bario Terminal Casa 727' (iteration 1/3) on #permanentAddress
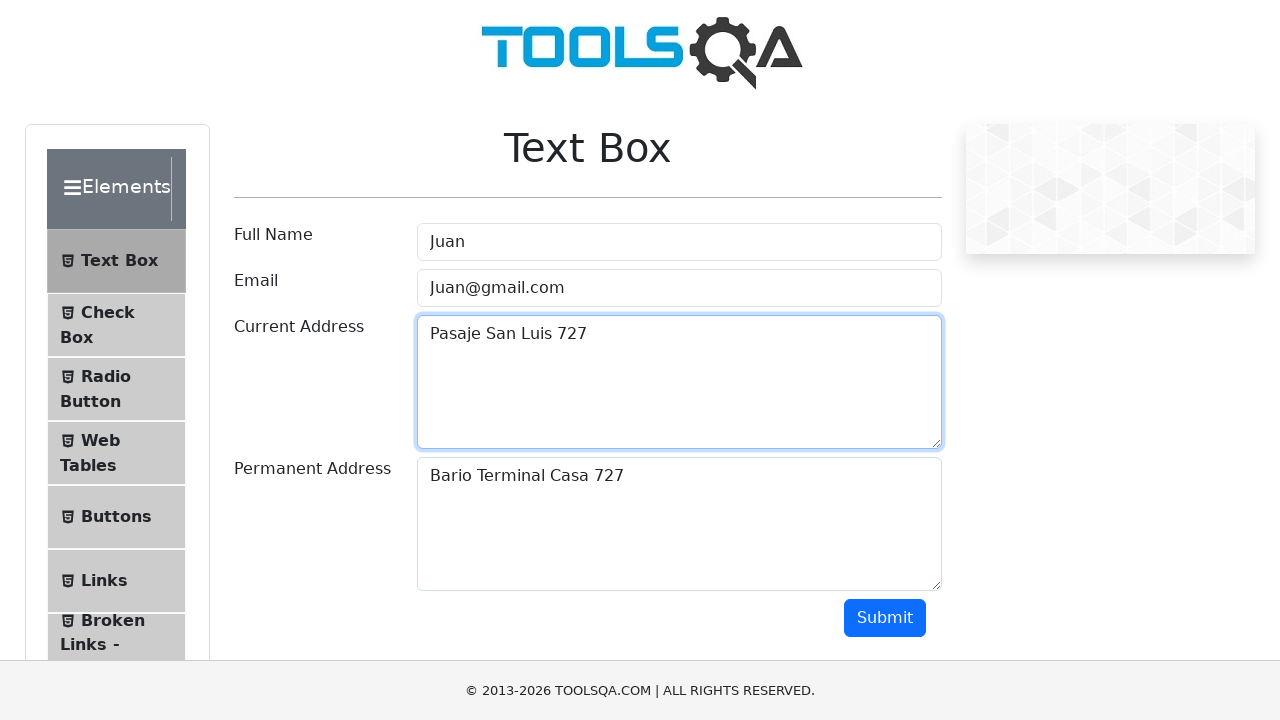

Scrolled to Submit button (iteration 1/3)
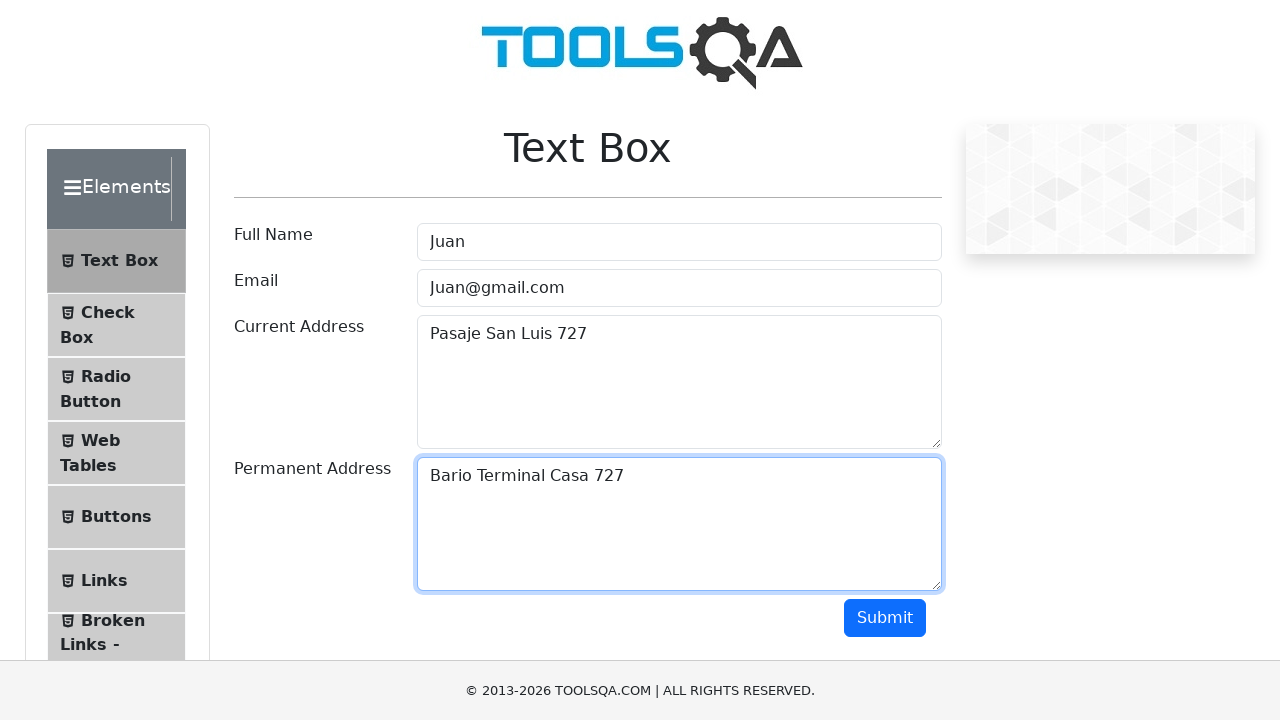

Clicked Submit button to submit form (iteration 1/3) at (885, 618) on #submit
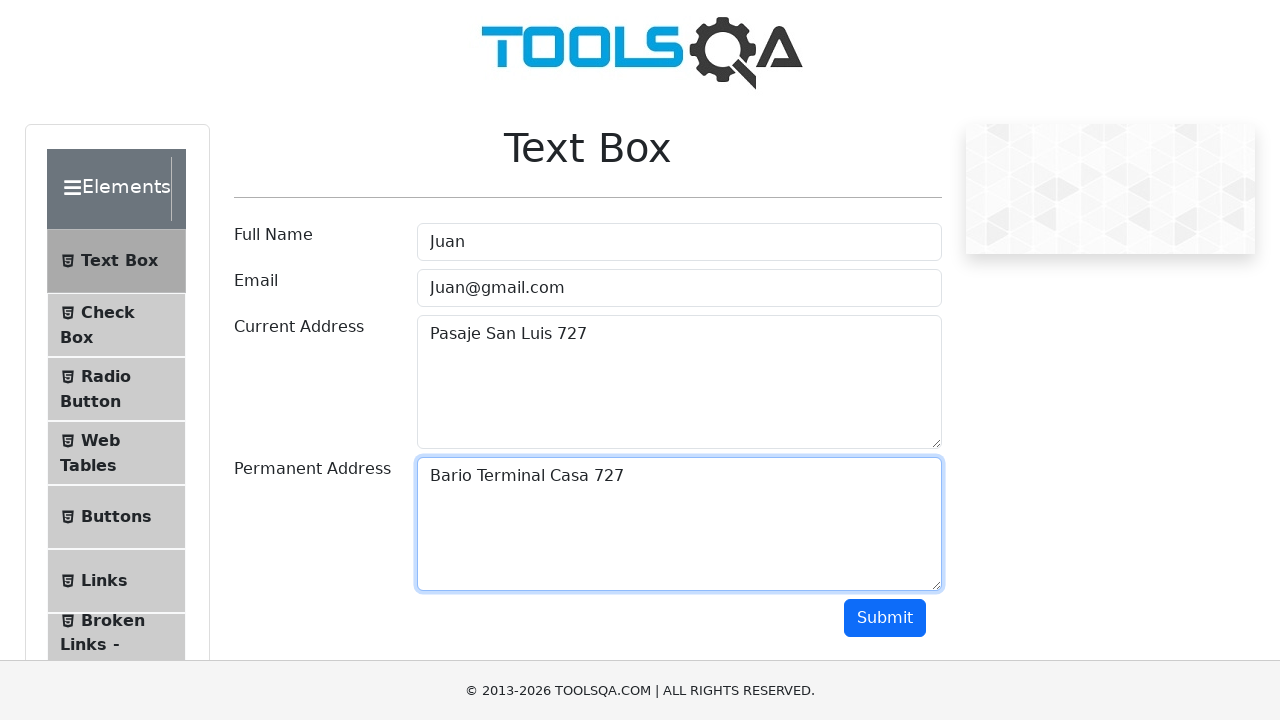

Scrolled back to Full Name field for next iteration (iteration 1/3)
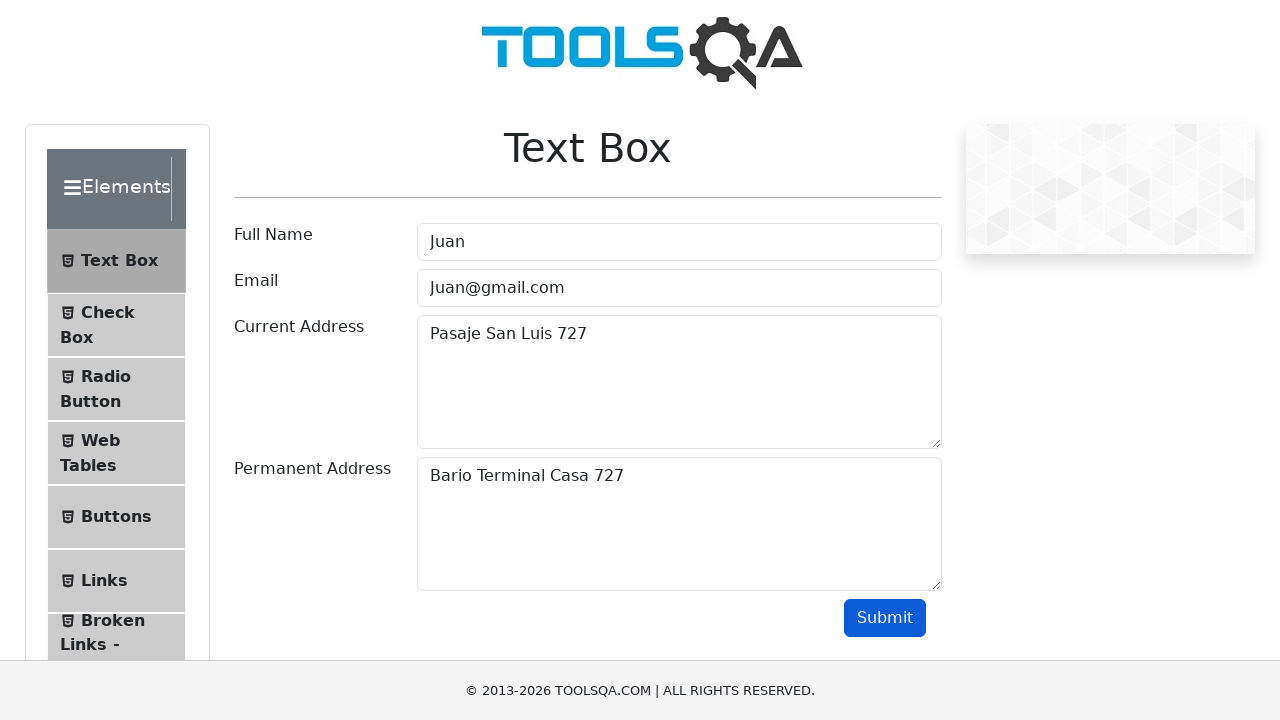

Waited 1 second before next form submission (iteration 1/3)
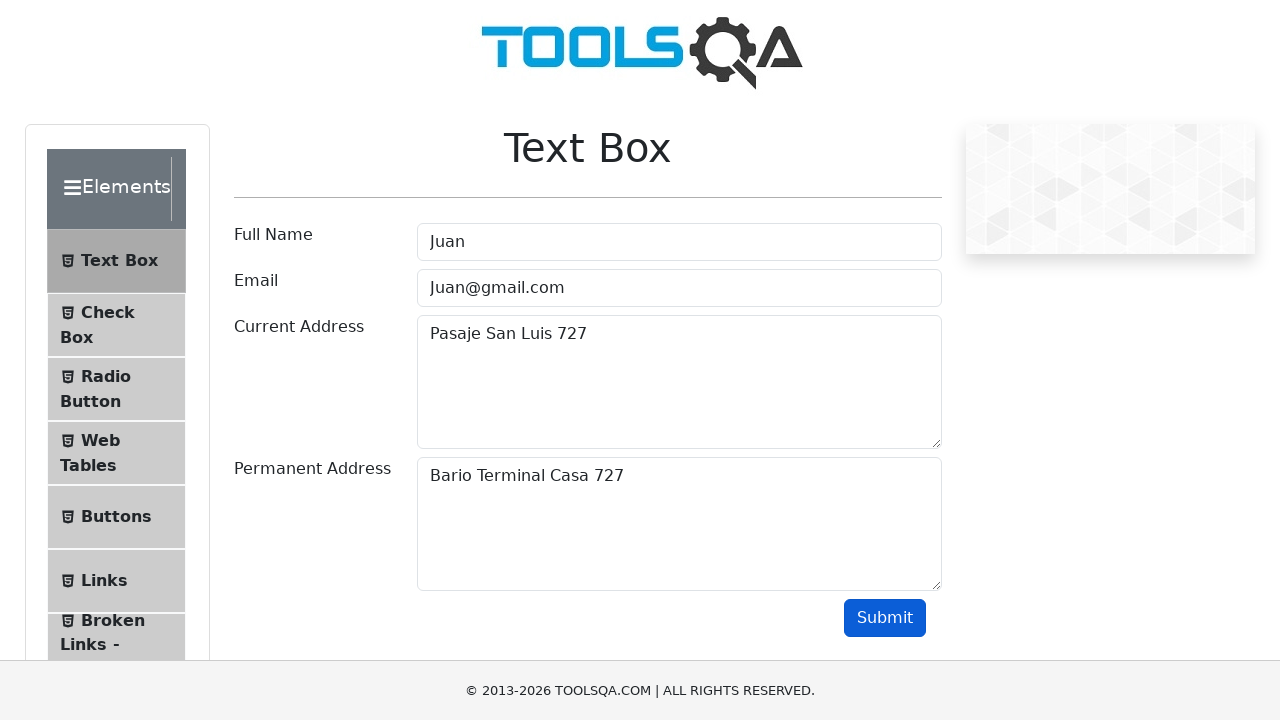

Filled Full Name field with 'Rodrigo' (iteration 2/3) on #userName
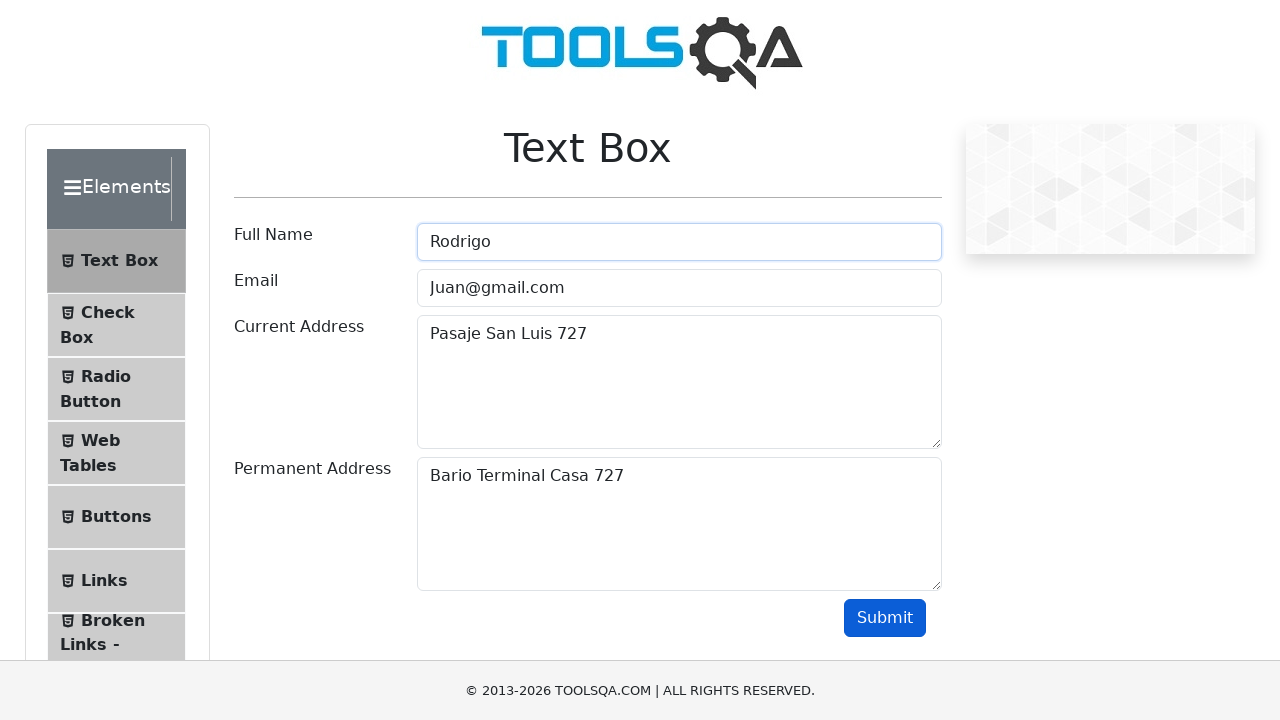

Filled Email field with 'Rodrigo@gmail.com' (iteration 2/3) on #userEmail
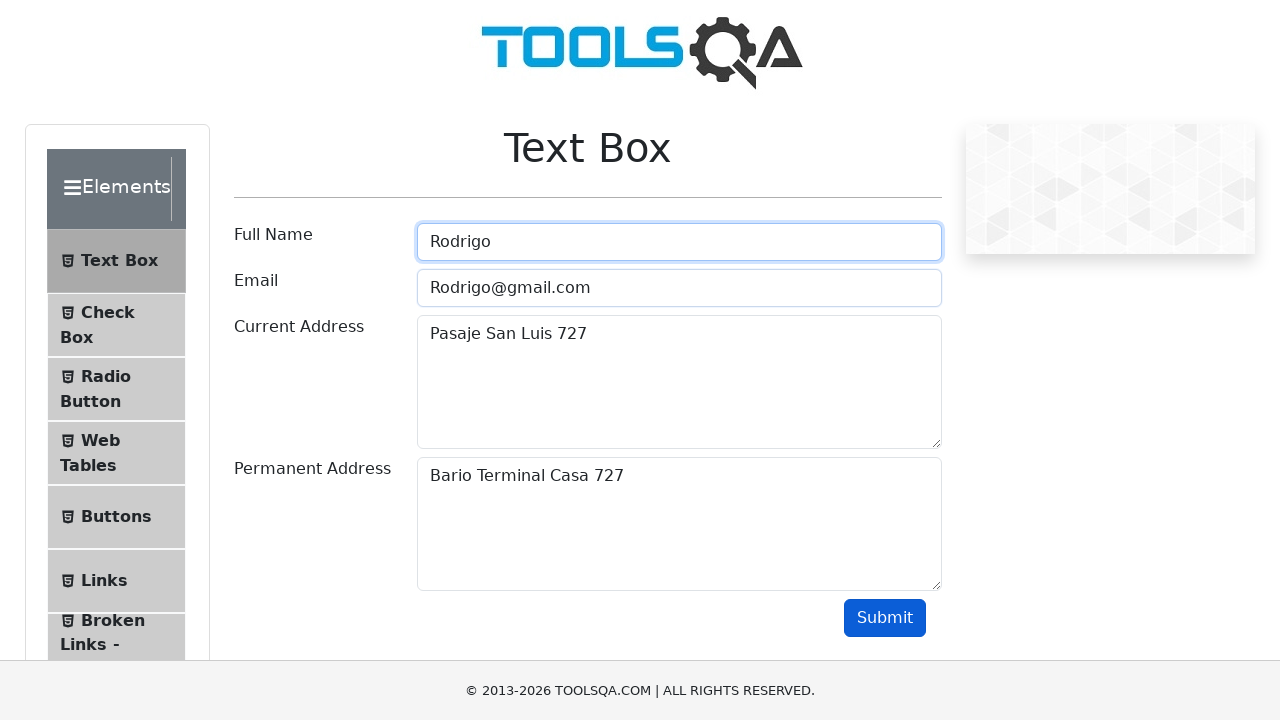

Filled Current Address field with 'Pasaje San Luis 933' (iteration 2/3) on #currentAddress
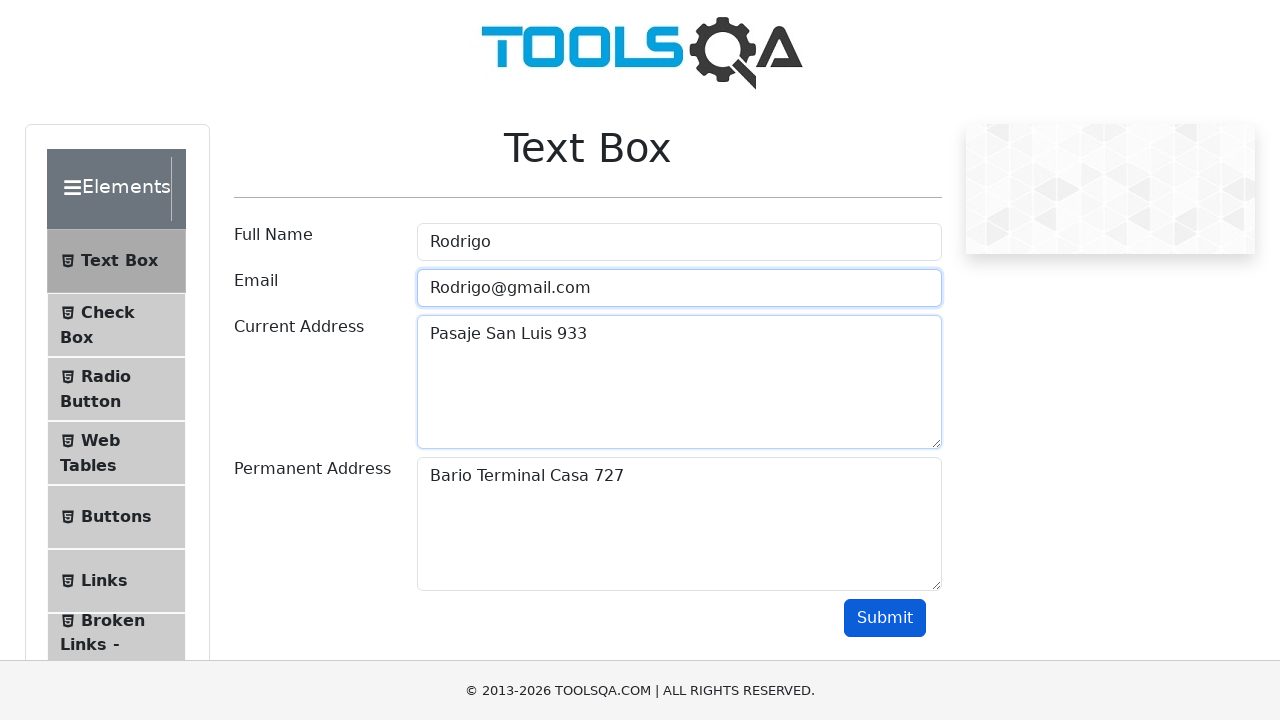

Filled Permanent Address field with 'Bario Terminal Casa 933' (iteration 2/3) on #permanentAddress
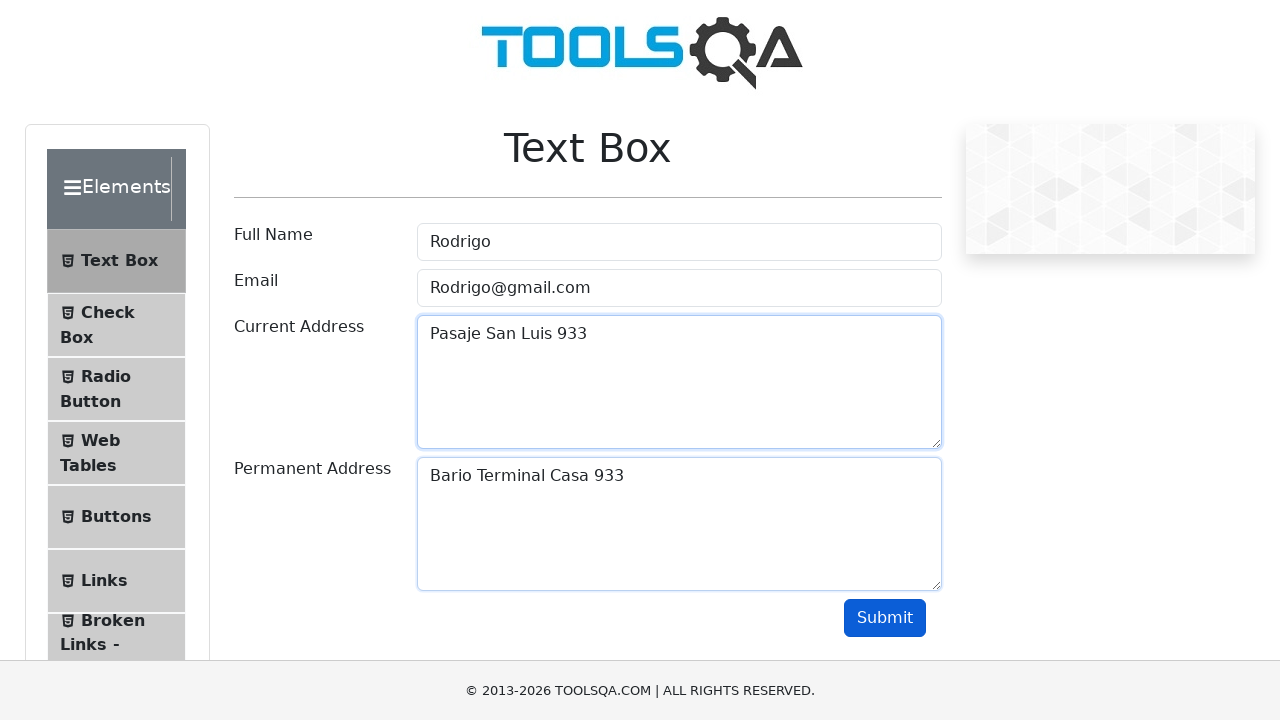

Scrolled to Submit button (iteration 2/3)
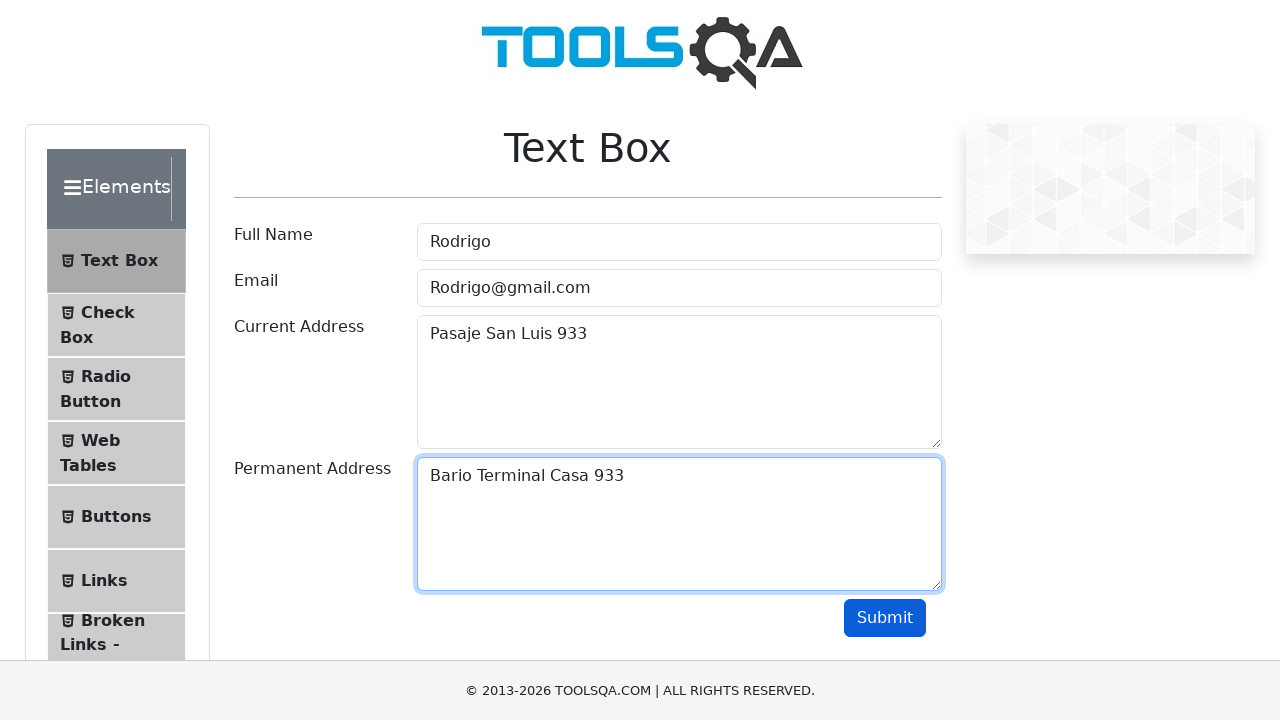

Clicked Submit button to submit form (iteration 2/3) at (885, 618) on #submit
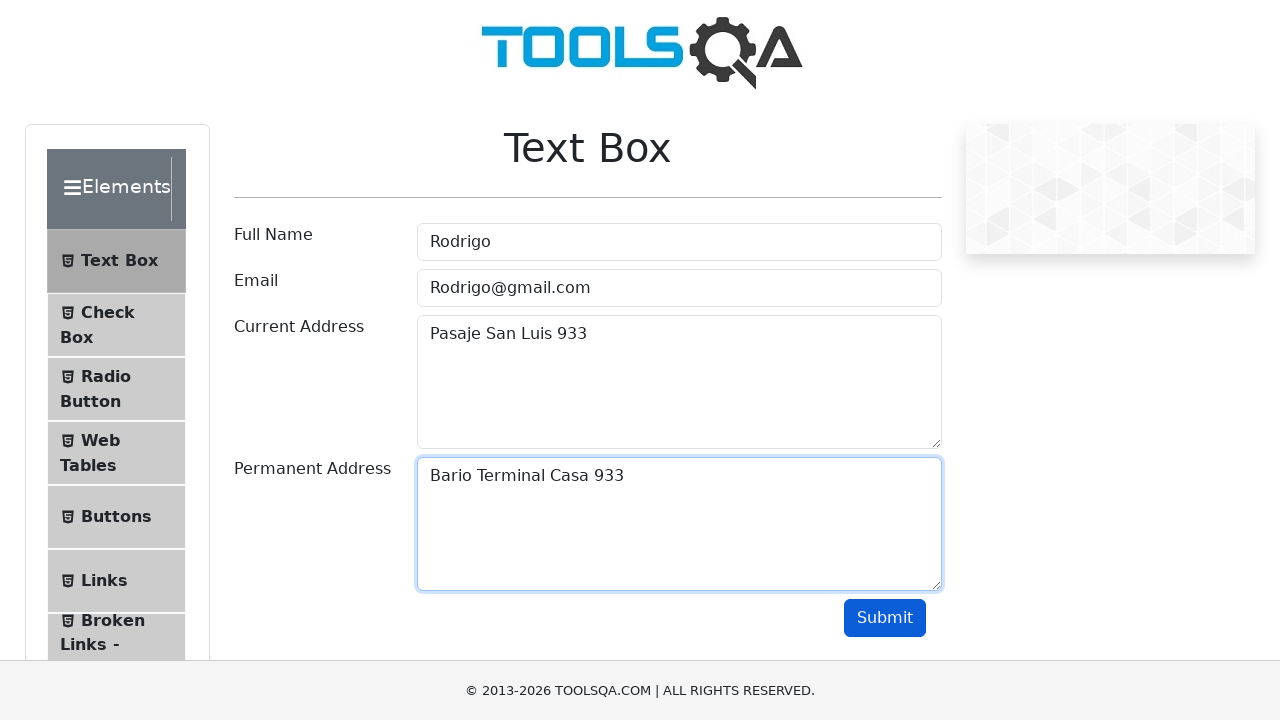

Scrolled back to Full Name field for next iteration (iteration 2/3)
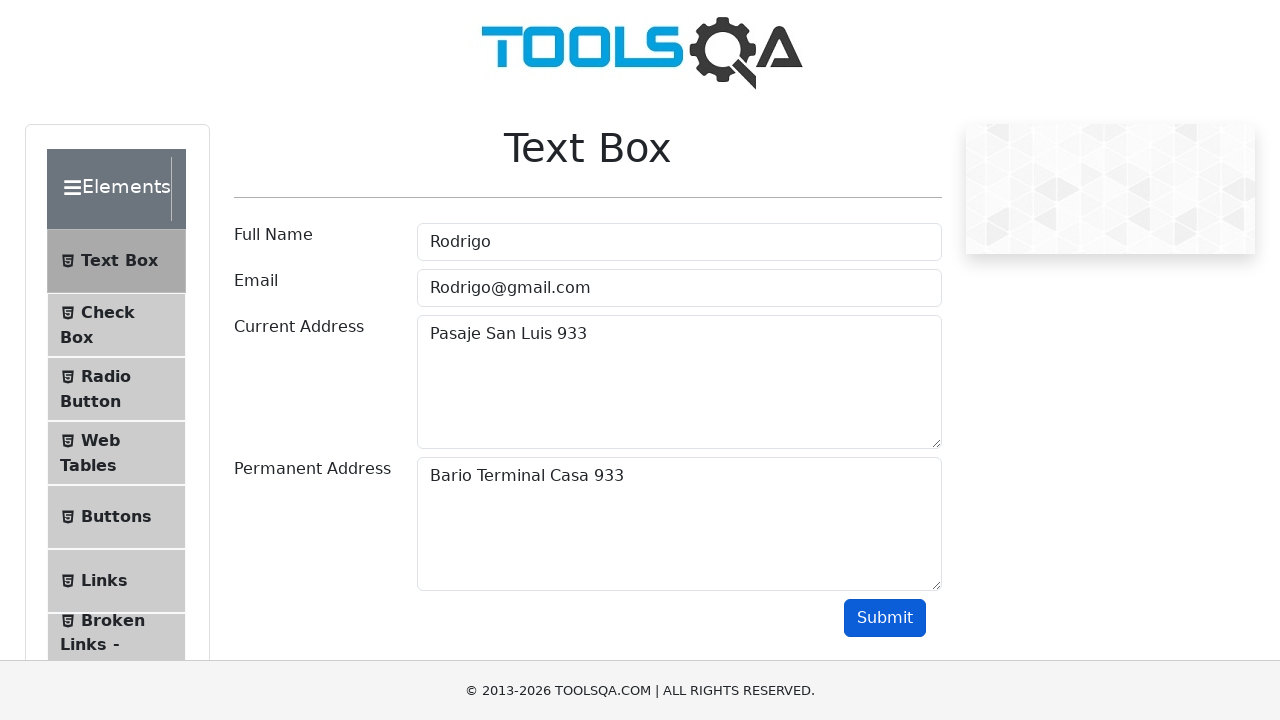

Waited 1 second before next form submission (iteration 2/3)
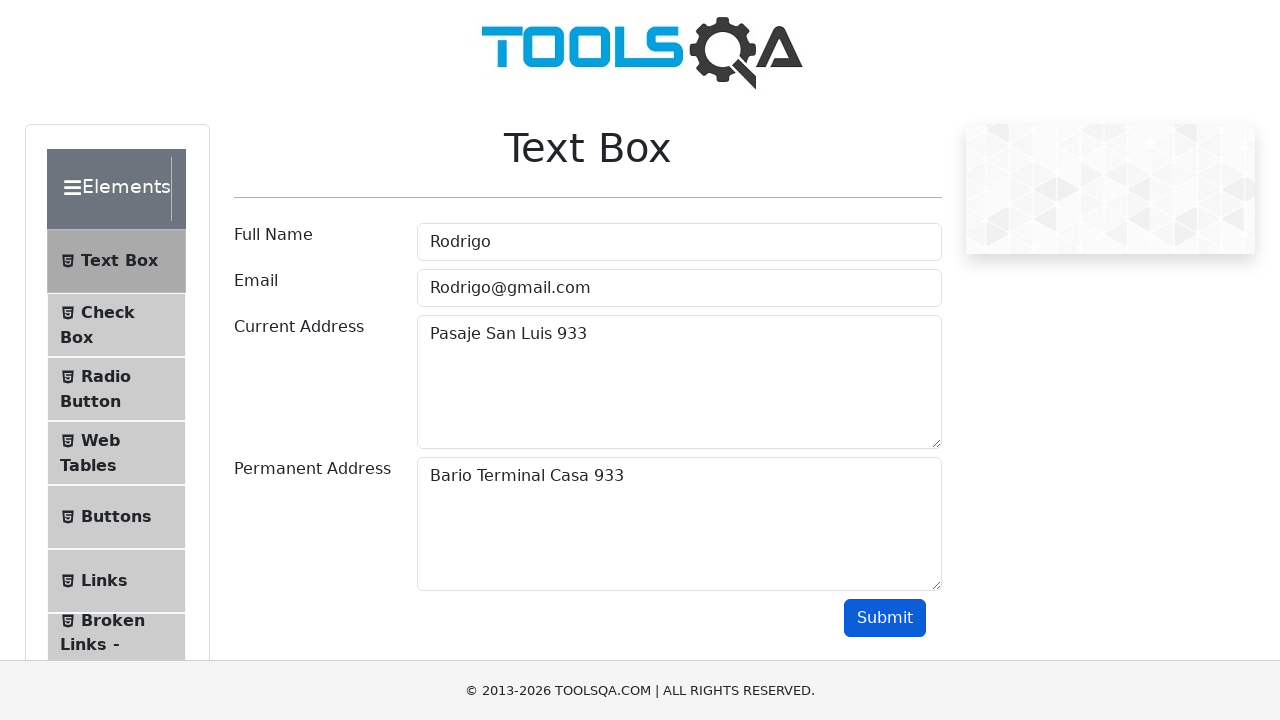

Filled Full Name field with 'Juan' (iteration 3/3) on #userName
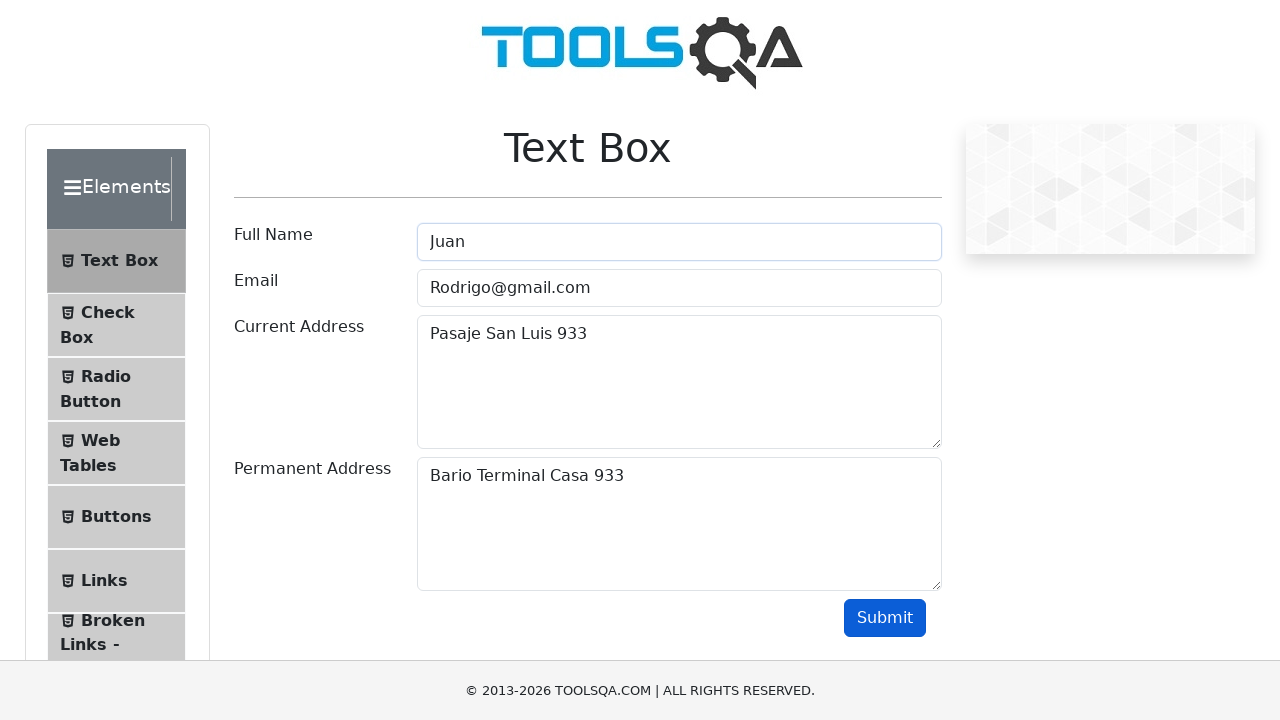

Filled Email field with 'Juan@gmail.com' (iteration 3/3) on #userEmail
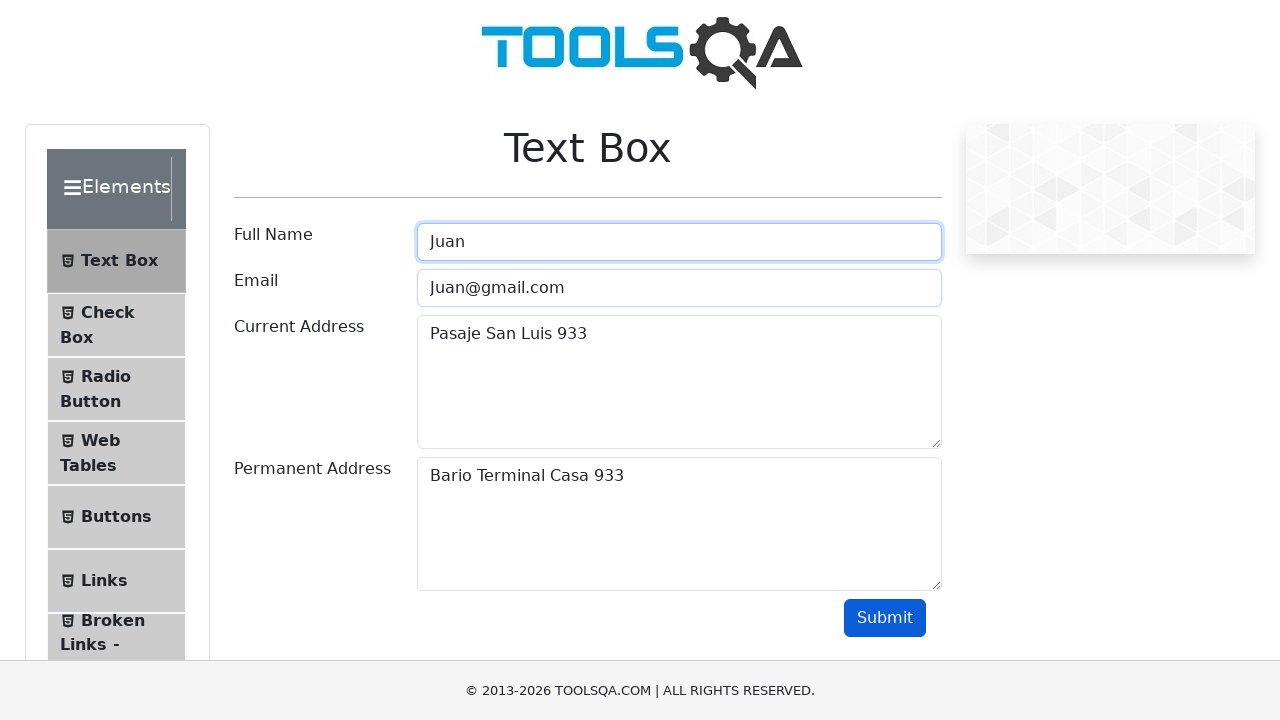

Filled Current Address field with 'Pasaje San Luis 916' (iteration 3/3) on #currentAddress
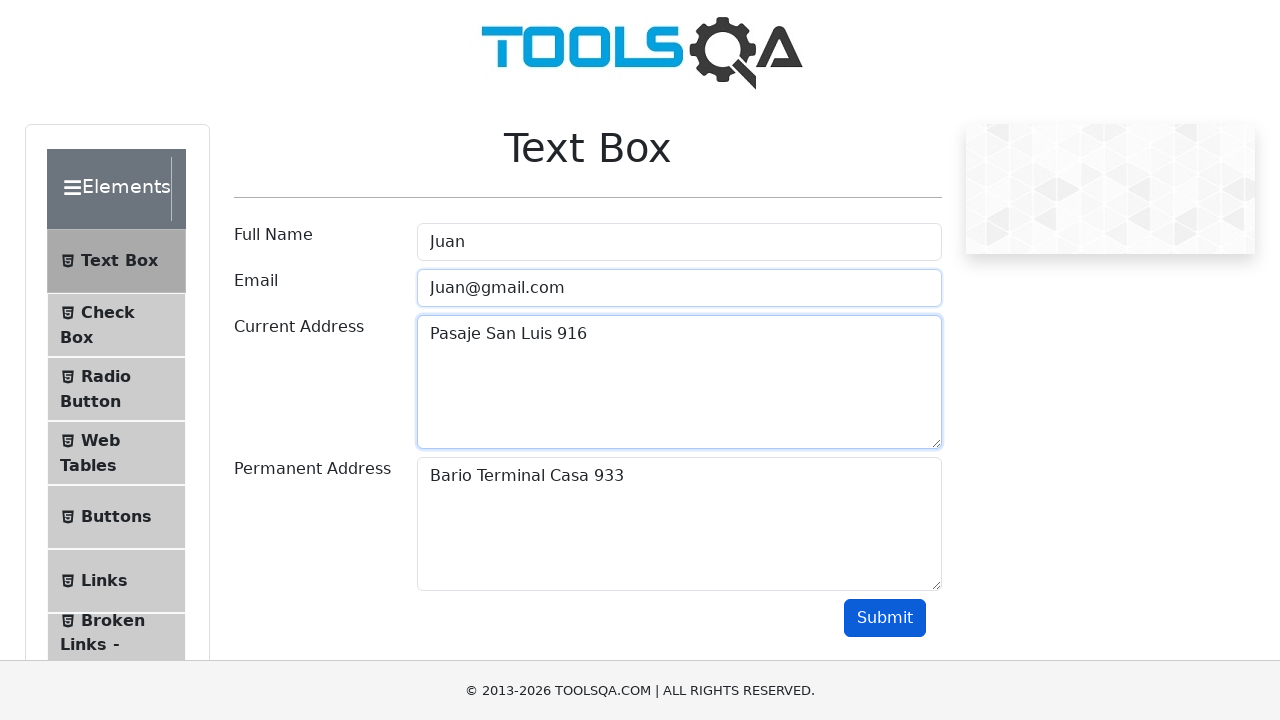

Filled Permanent Address field with 'Bario Terminal Casa 916' (iteration 3/3) on #permanentAddress
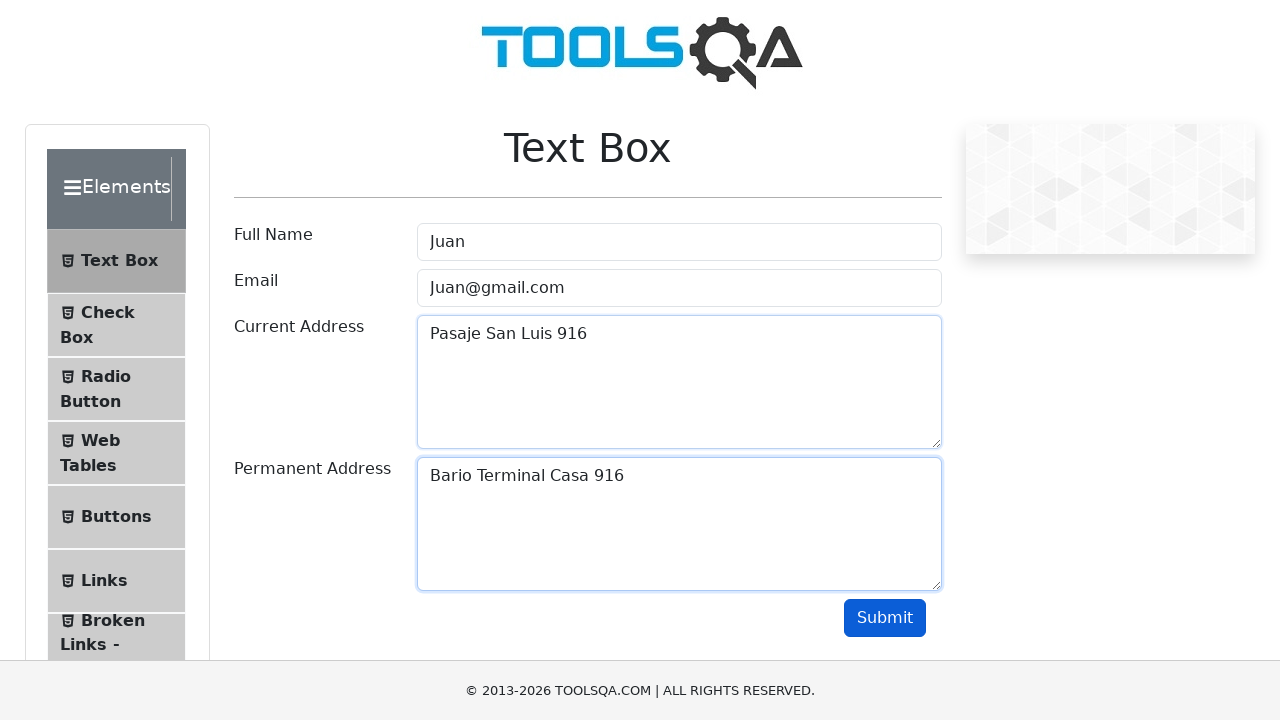

Scrolled to Submit button (iteration 3/3)
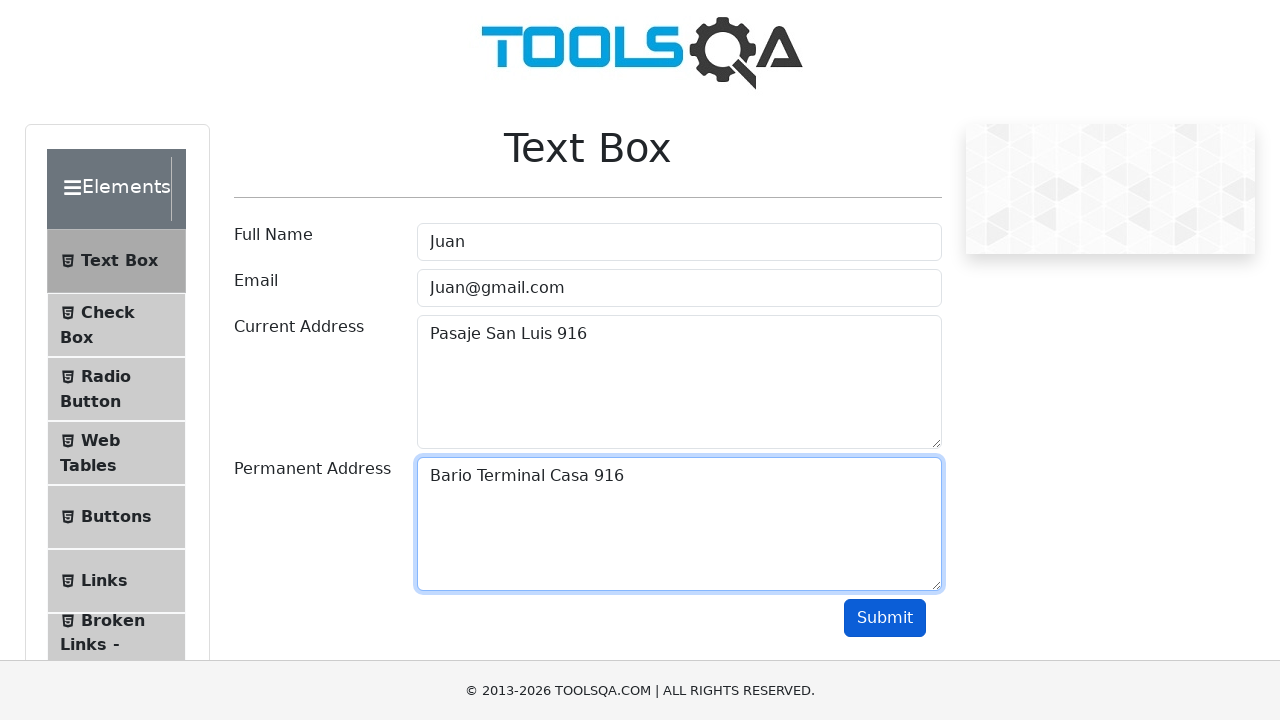

Clicked Submit button to submit form (iteration 3/3) at (885, 618) on #submit
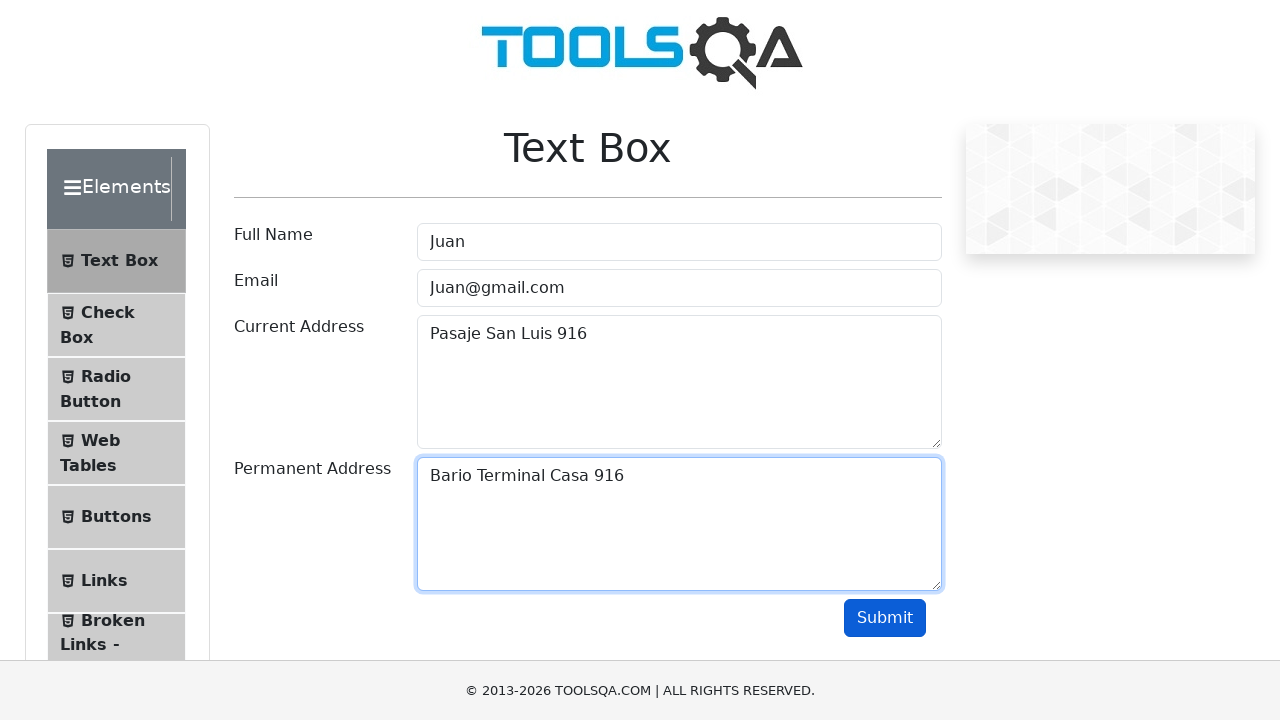

Scrolled back to Full Name field for next iteration (iteration 3/3)
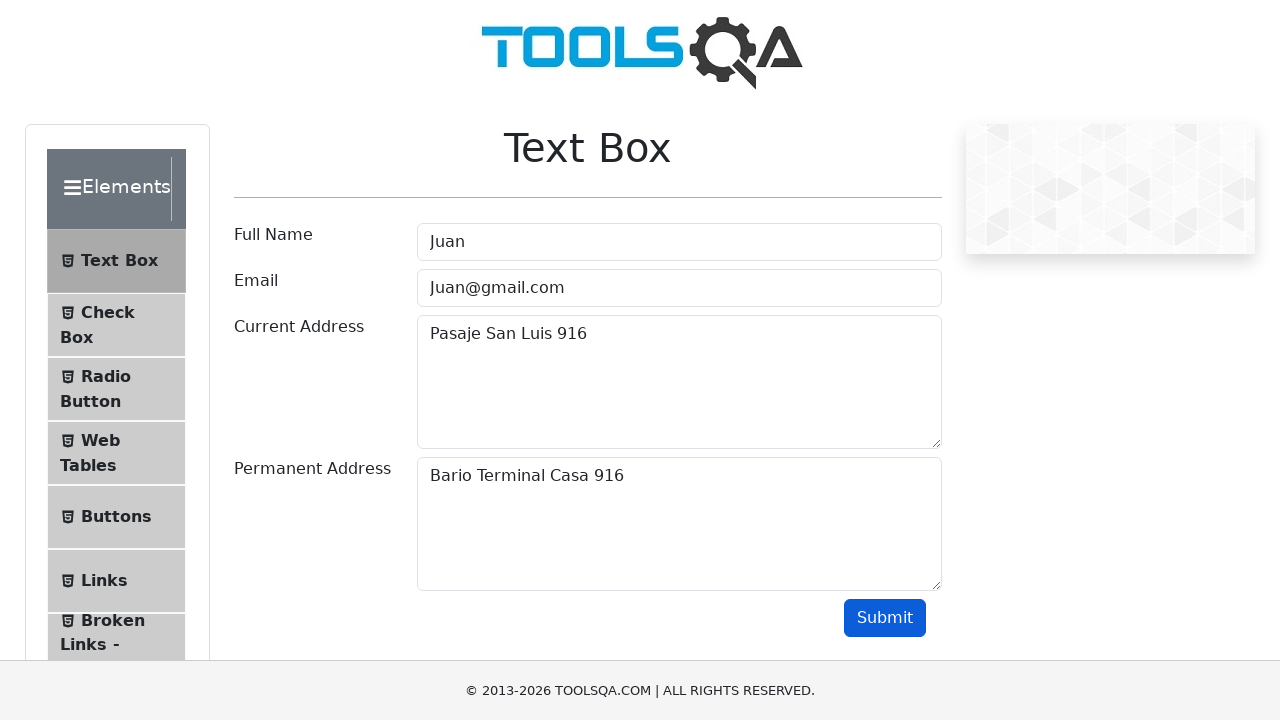

Waited 1 second before next form submission (iteration 3/3)
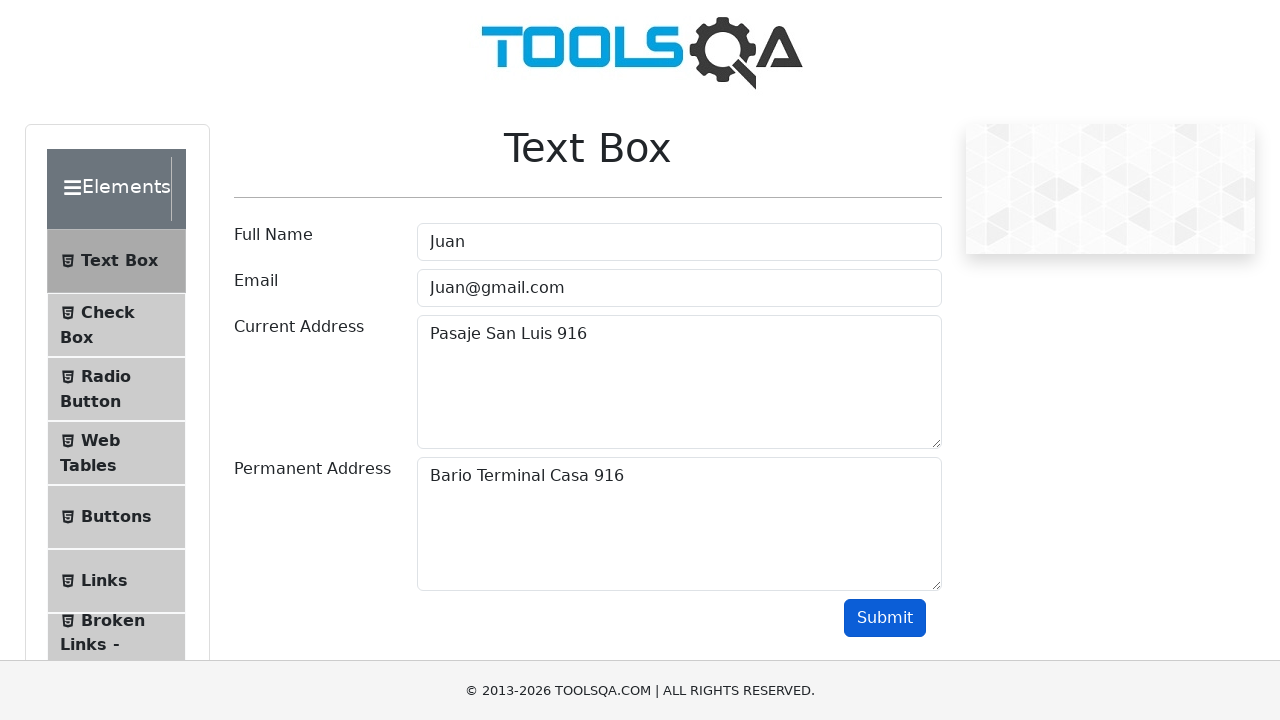

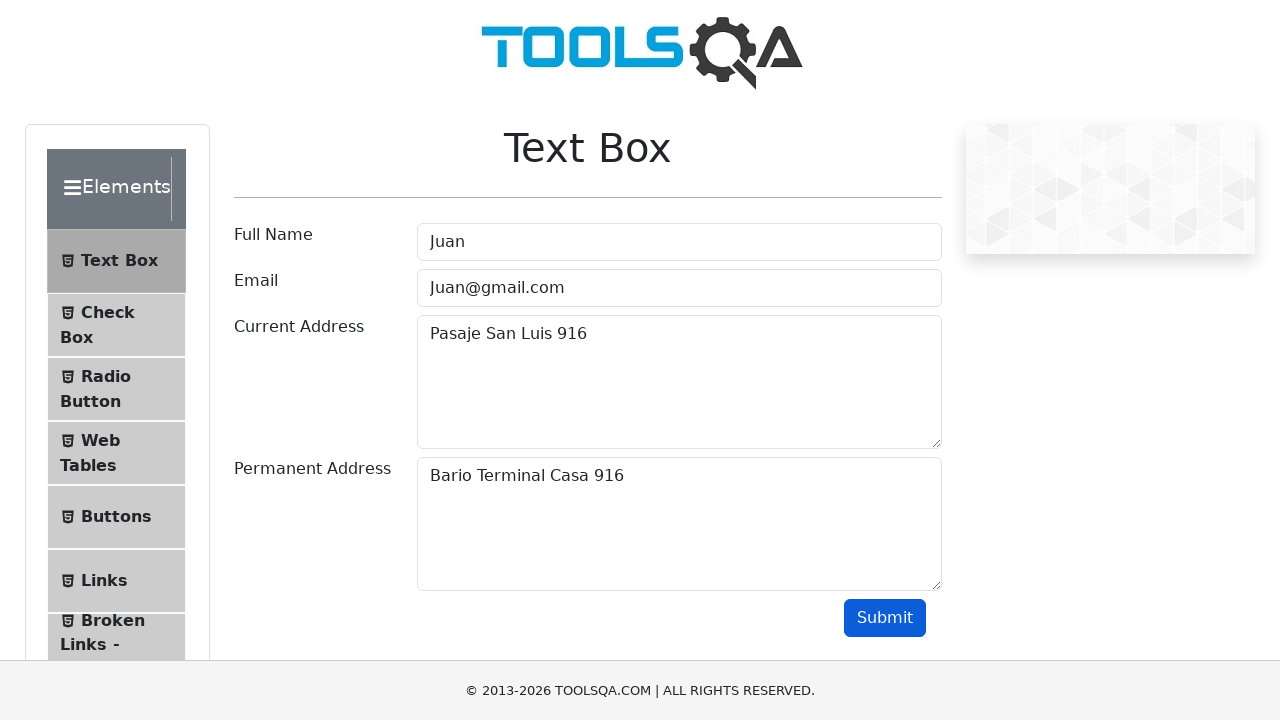